Automates the RPA Challenge website by clicking start, filling multiple rounds of form fields with different data, and submitting each form

Starting URL: https://www.rpachallenge.com/

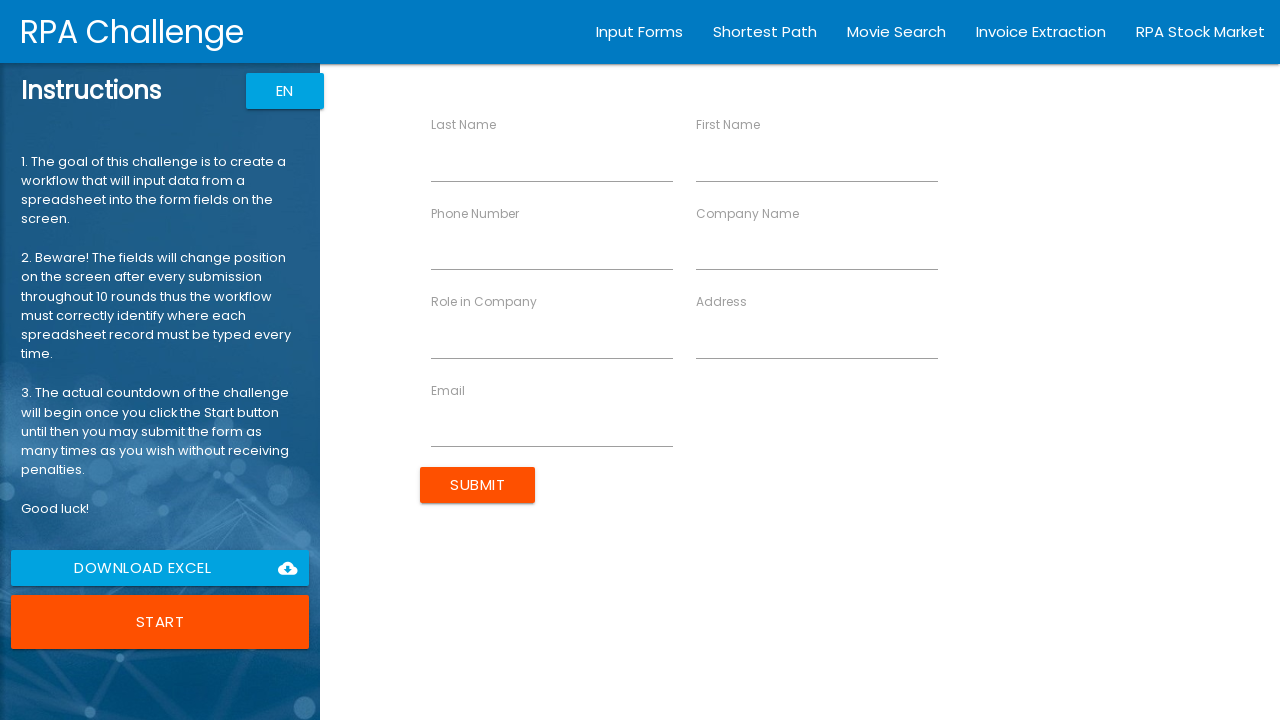

Clicked Start button to begin the RPA Challenge at (160, 622) on button:has-text('Start')
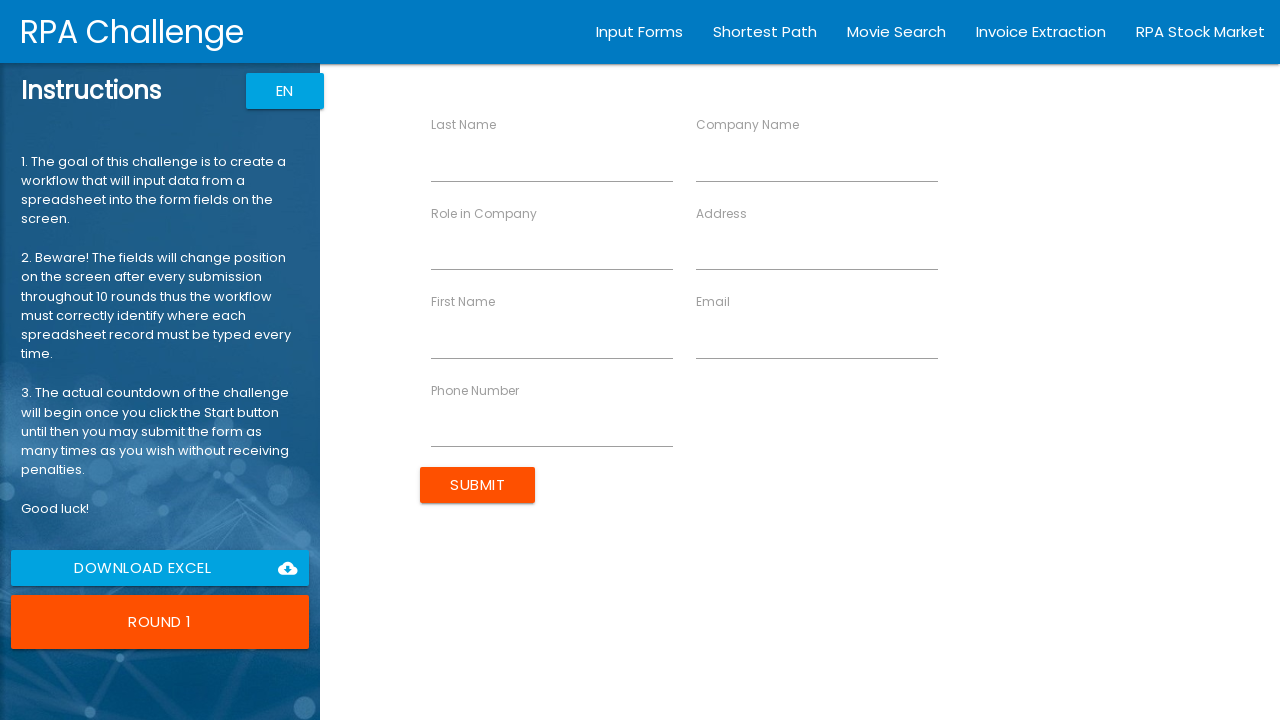

Located form groups for data entry round
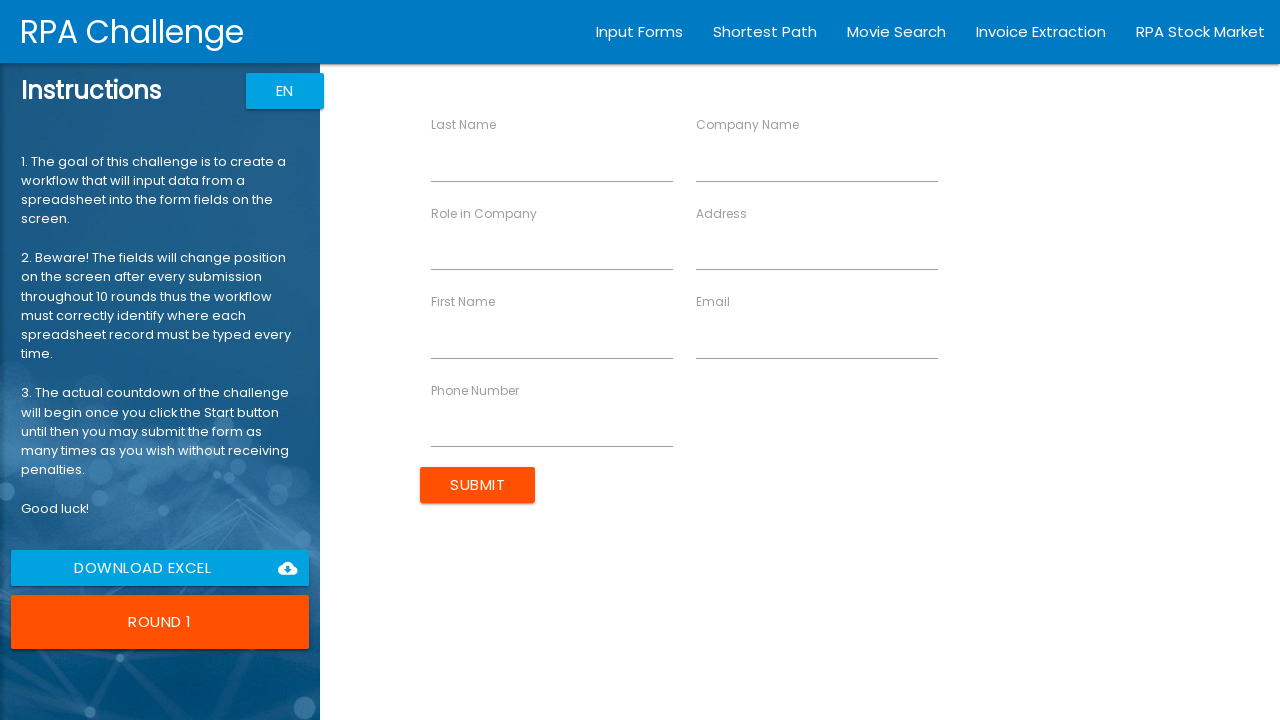

Submitted form for John Smith at (478, 485) on input[type='submit'][value='Submit']
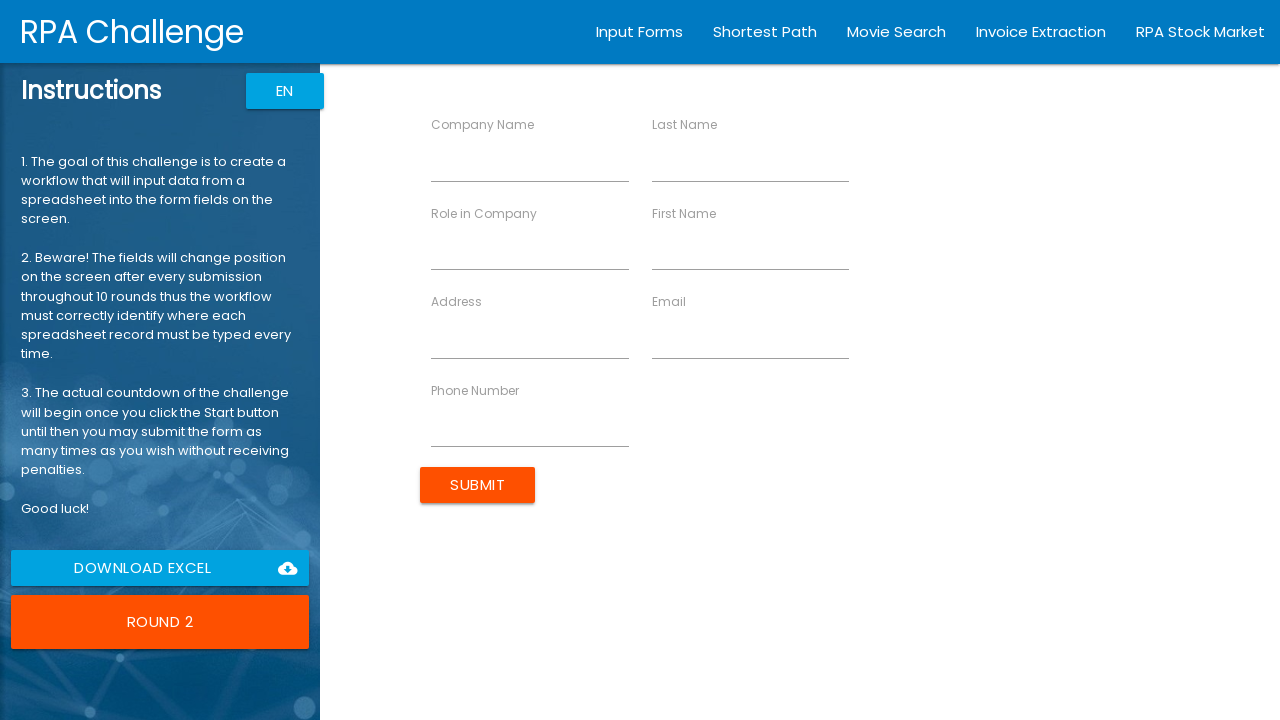

Located form groups for data entry round
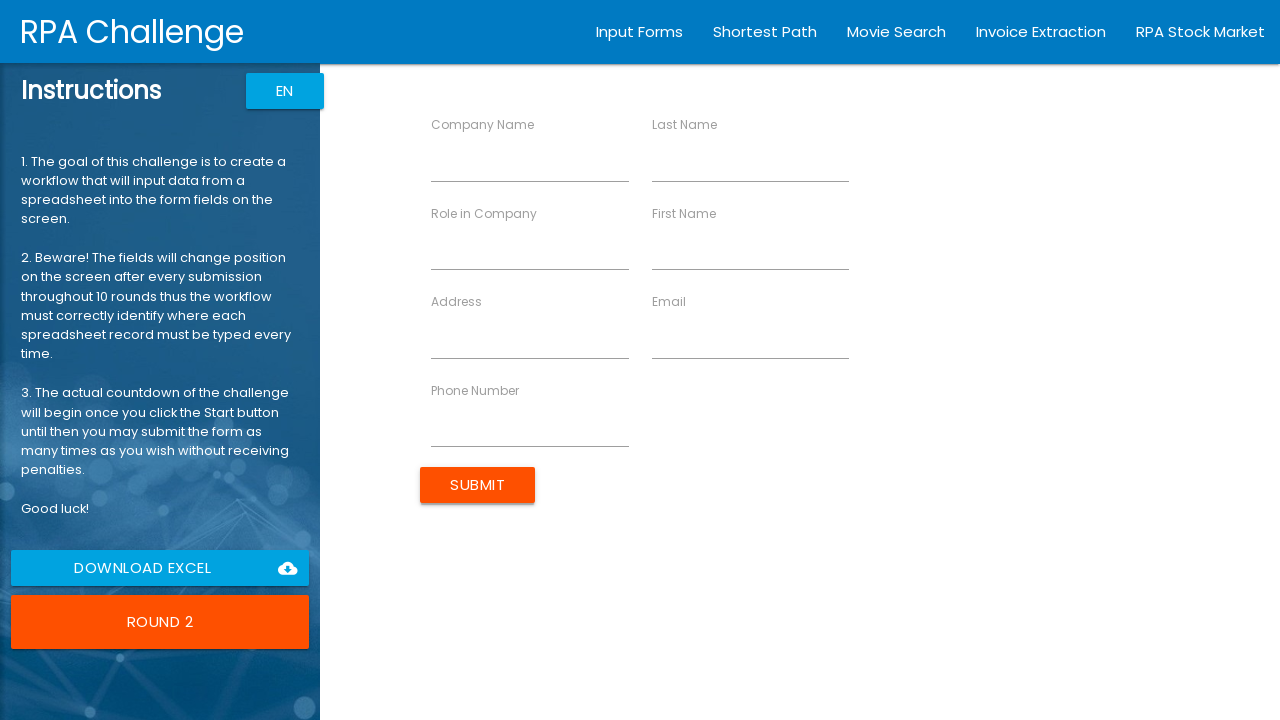

Submitted form for Sarah Johnson at (478, 485) on input[type='submit'][value='Submit']
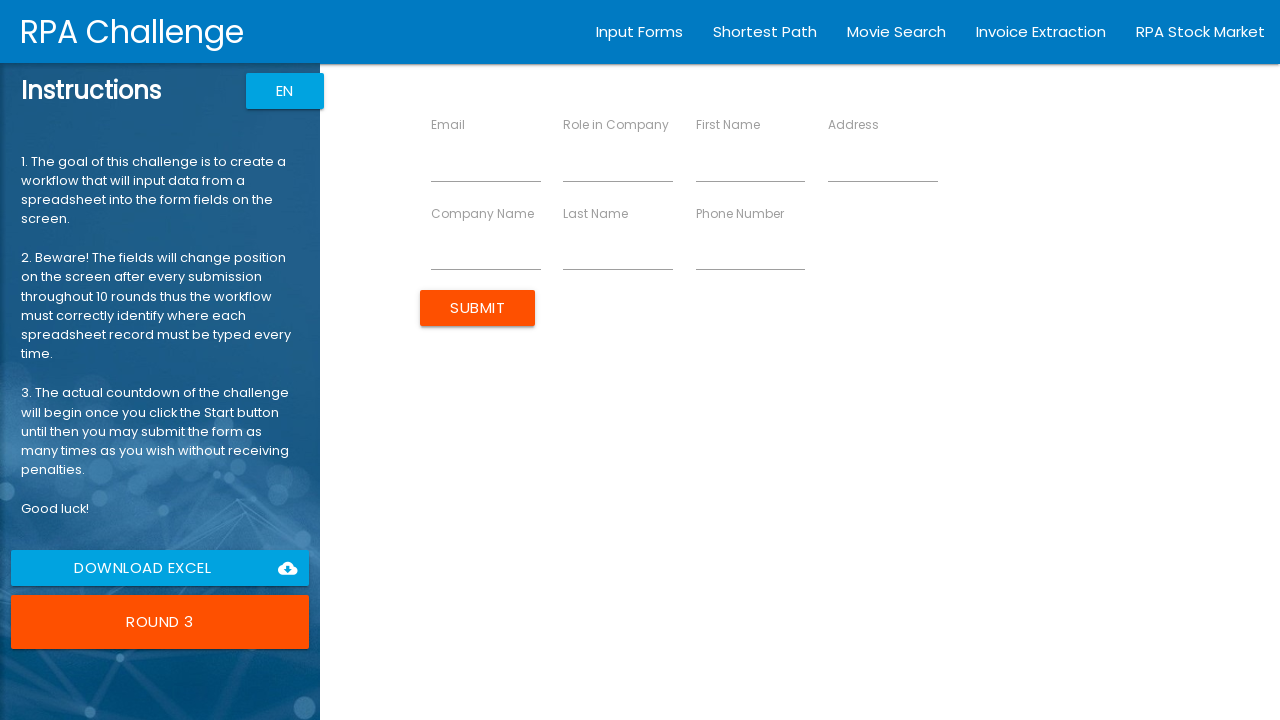

Located form groups for data entry round
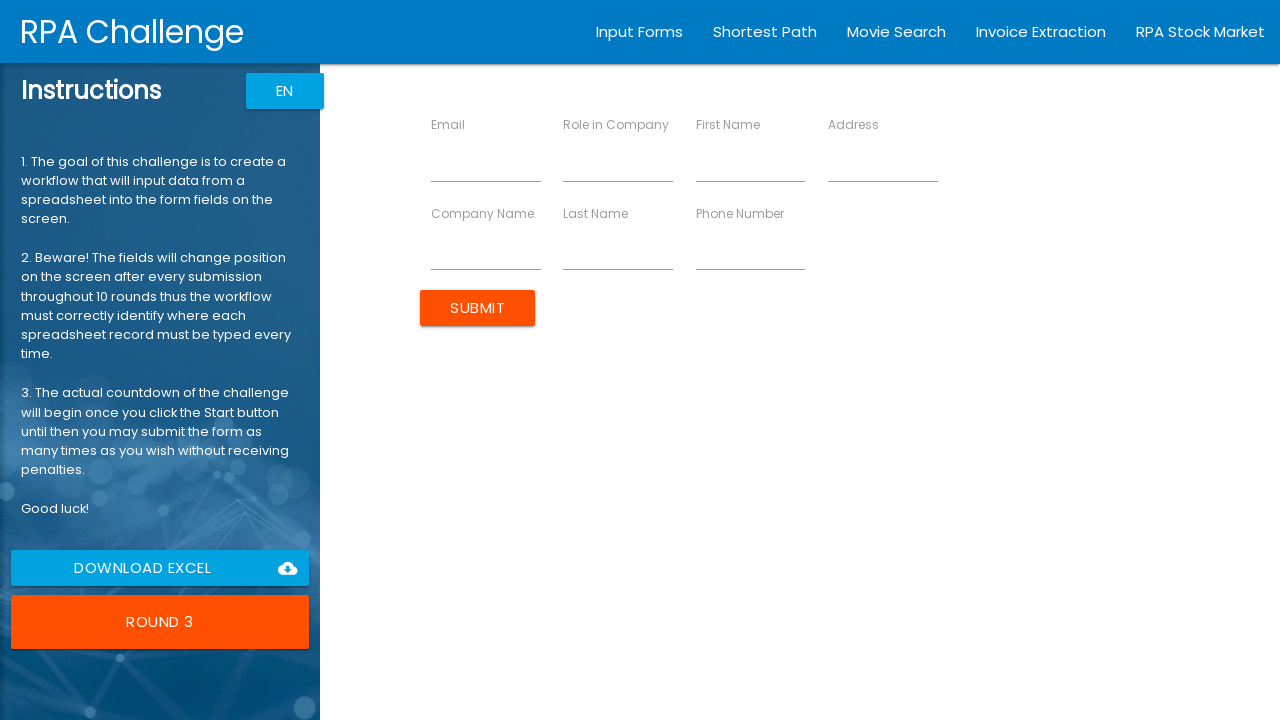

Submitted form for Michael Brown at (478, 308) on input[type='submit'][value='Submit']
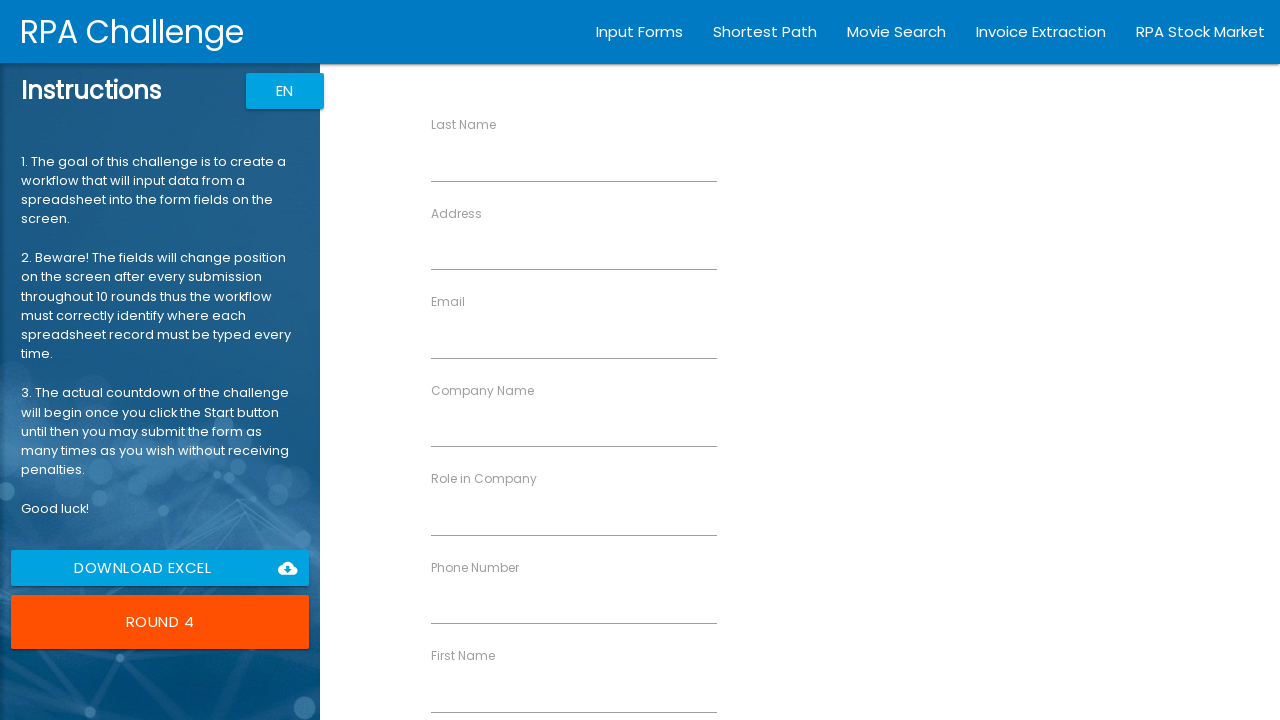

Located form groups for data entry round
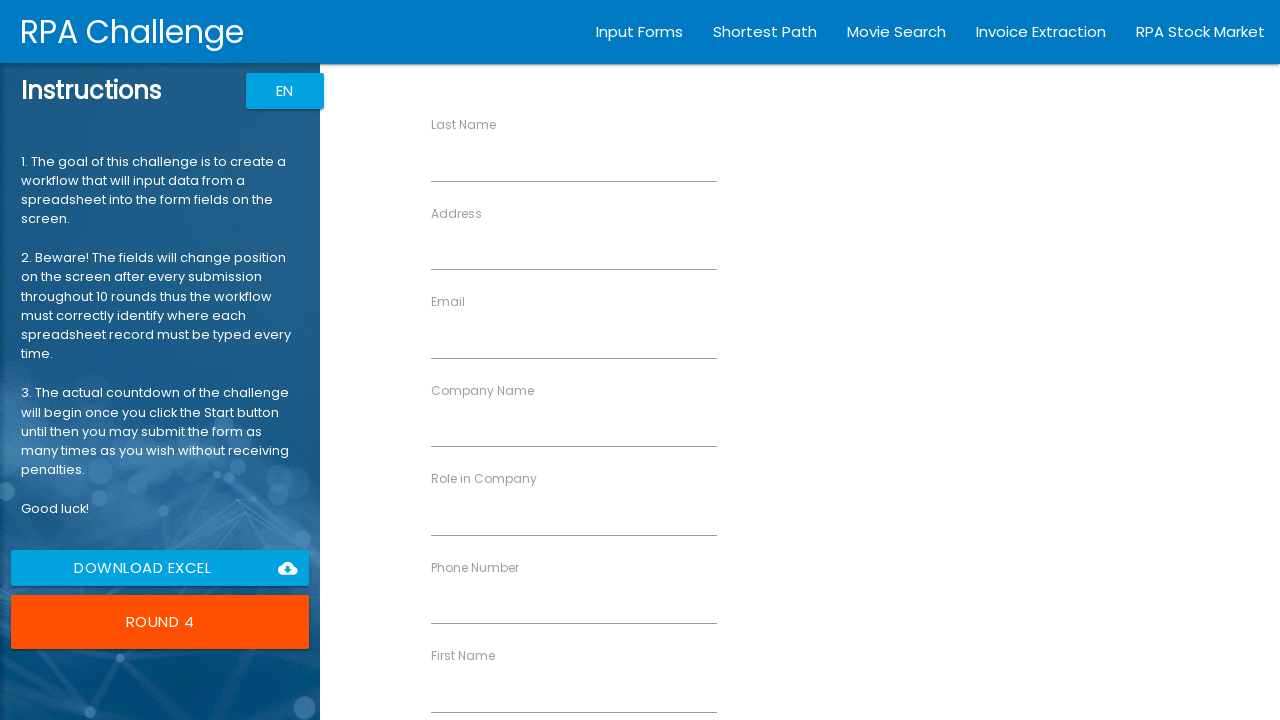

Submitted form for Emily Davis at (478, 688) on input[type='submit'][value='Submit']
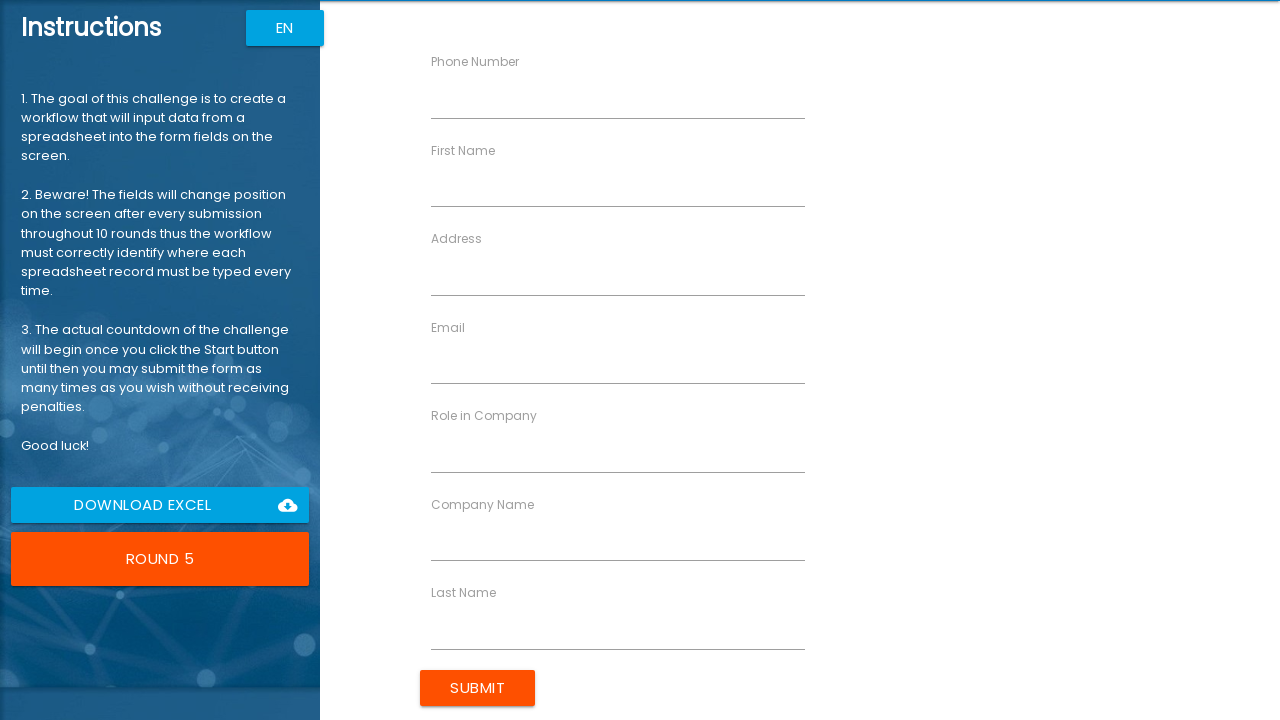

Located form groups for data entry round
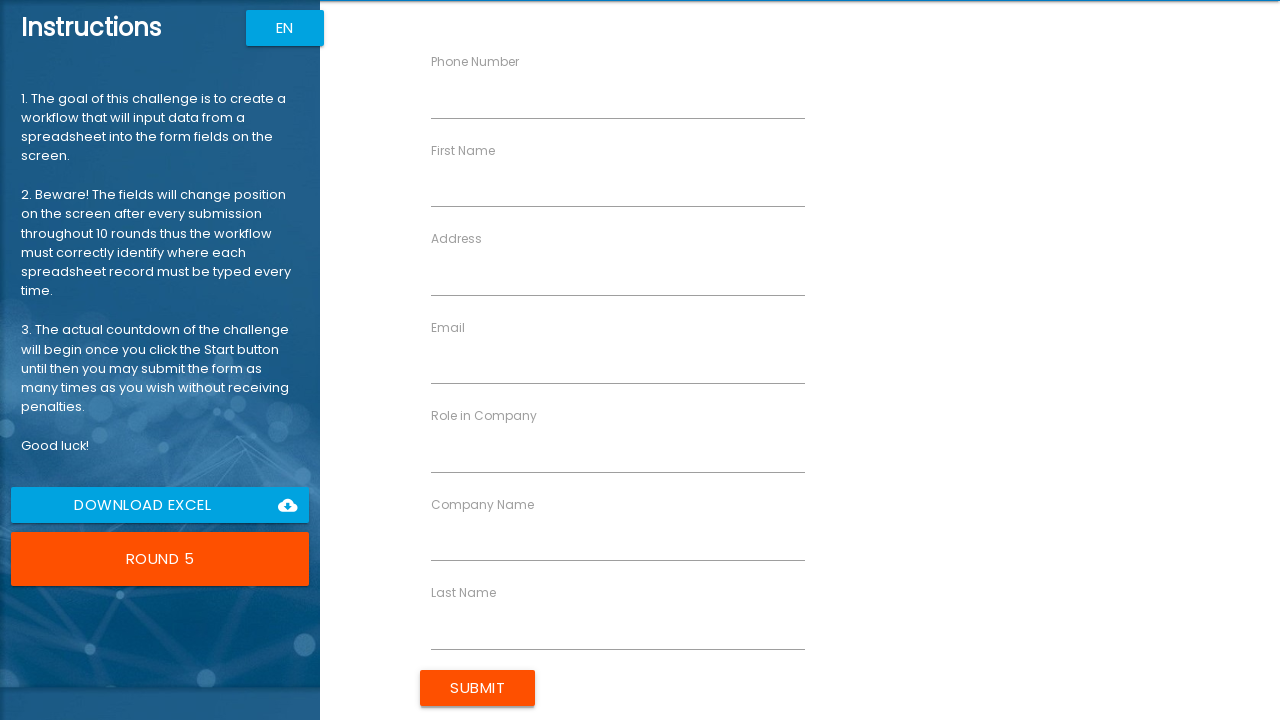

Submitted form for James Wilson at (478, 688) on input[type='submit'][value='Submit']
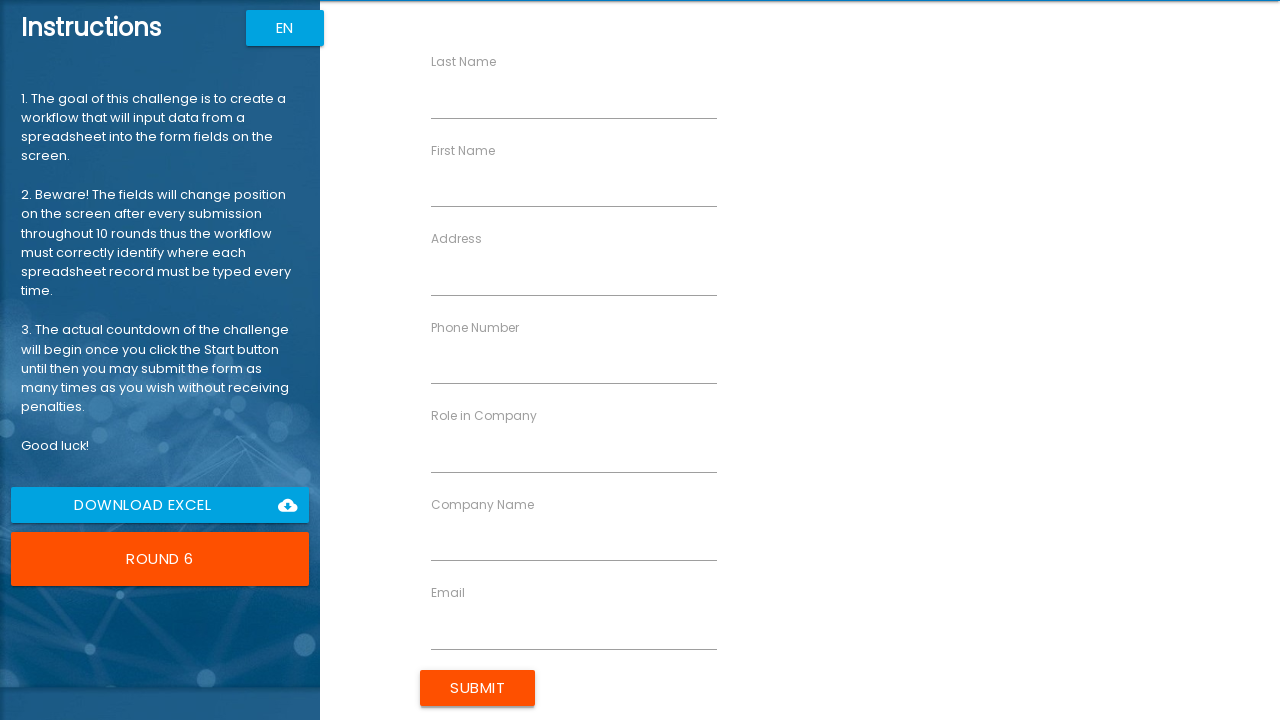

Located form groups for data entry round
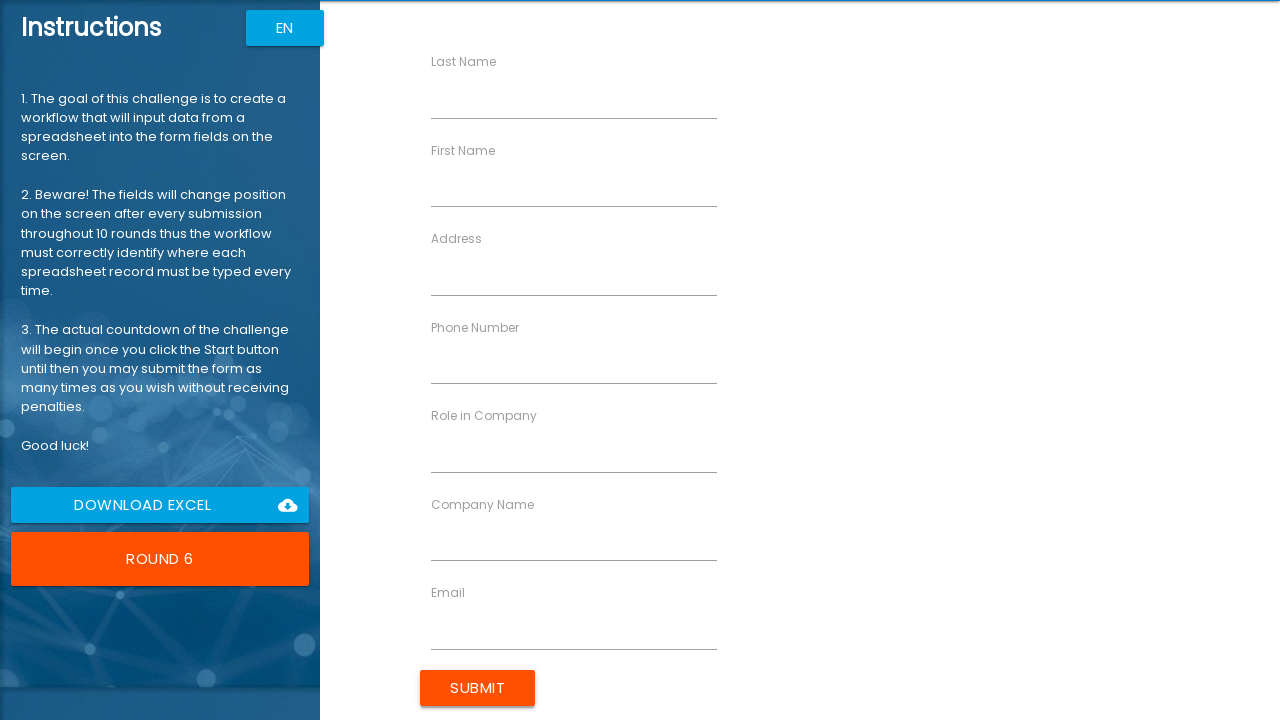

Submitted form for Lisa Garcia at (478, 688) on input[type='submit'][value='Submit']
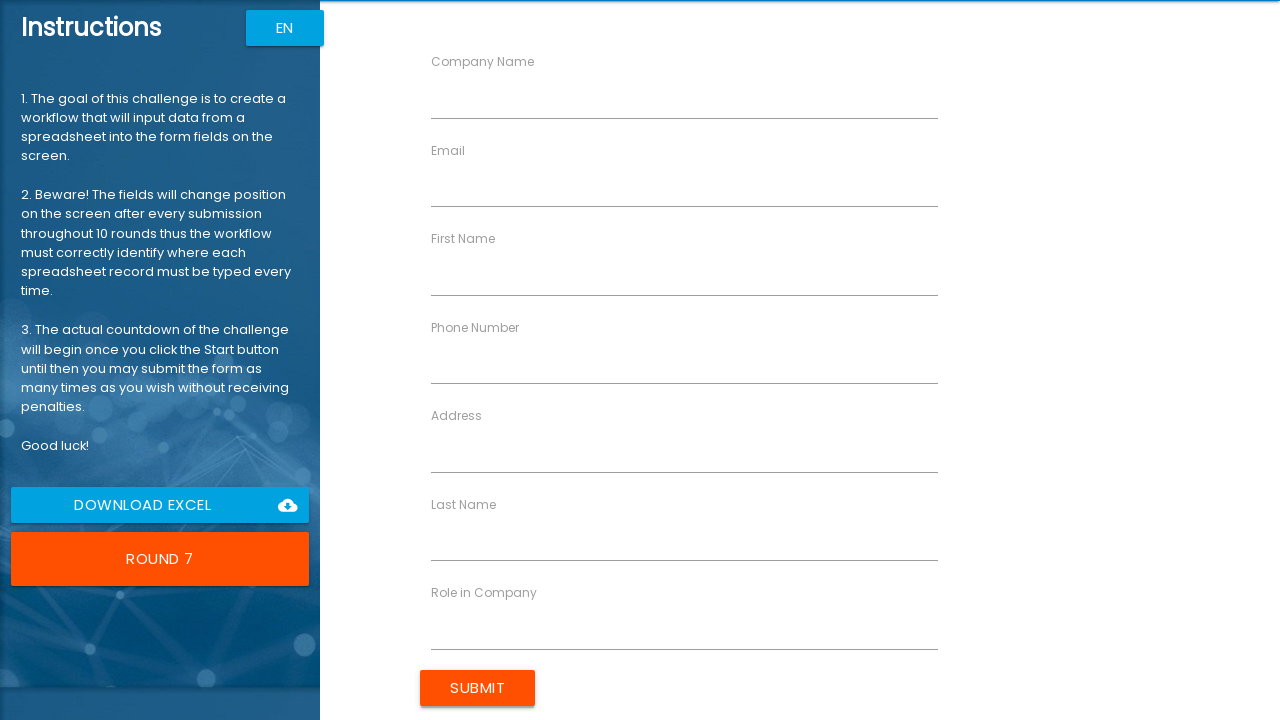

Located form groups for data entry round
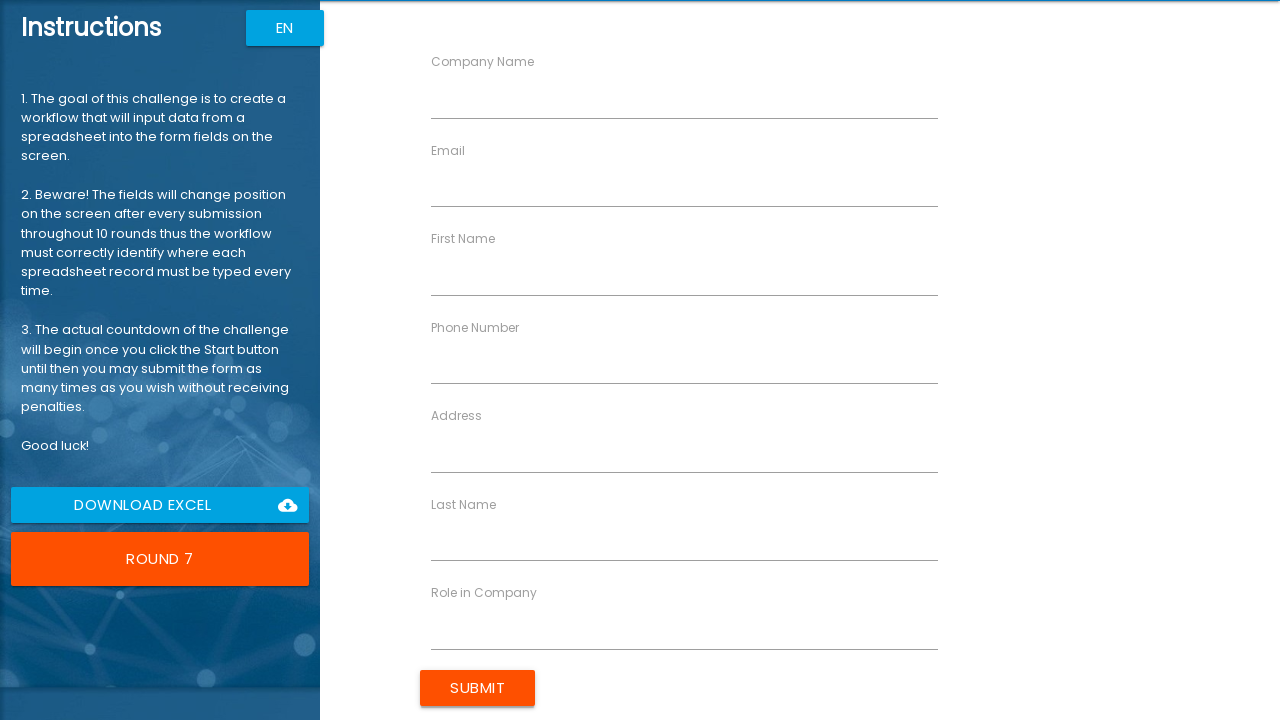

Submitted form for Robert Martinez at (478, 688) on input[type='submit'][value='Submit']
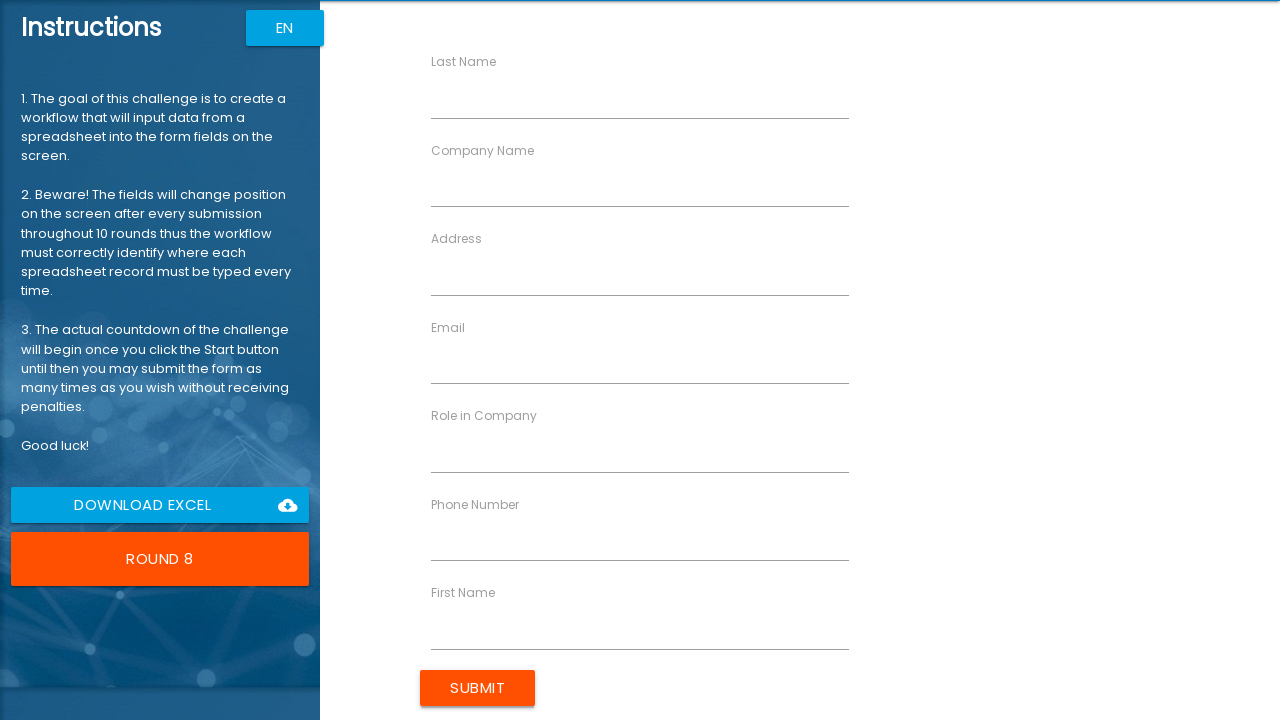

Located form groups for data entry round
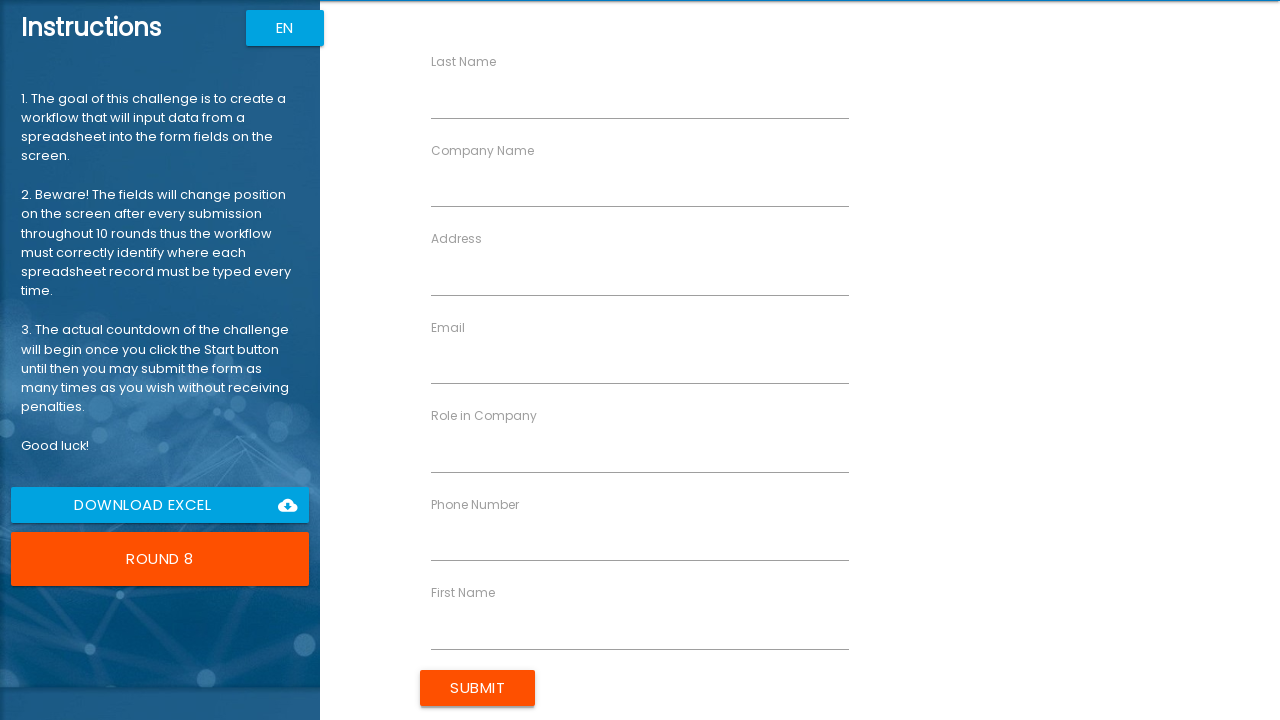

Submitted form for Jennifer Anderson at (478, 688) on input[type='submit'][value='Submit']
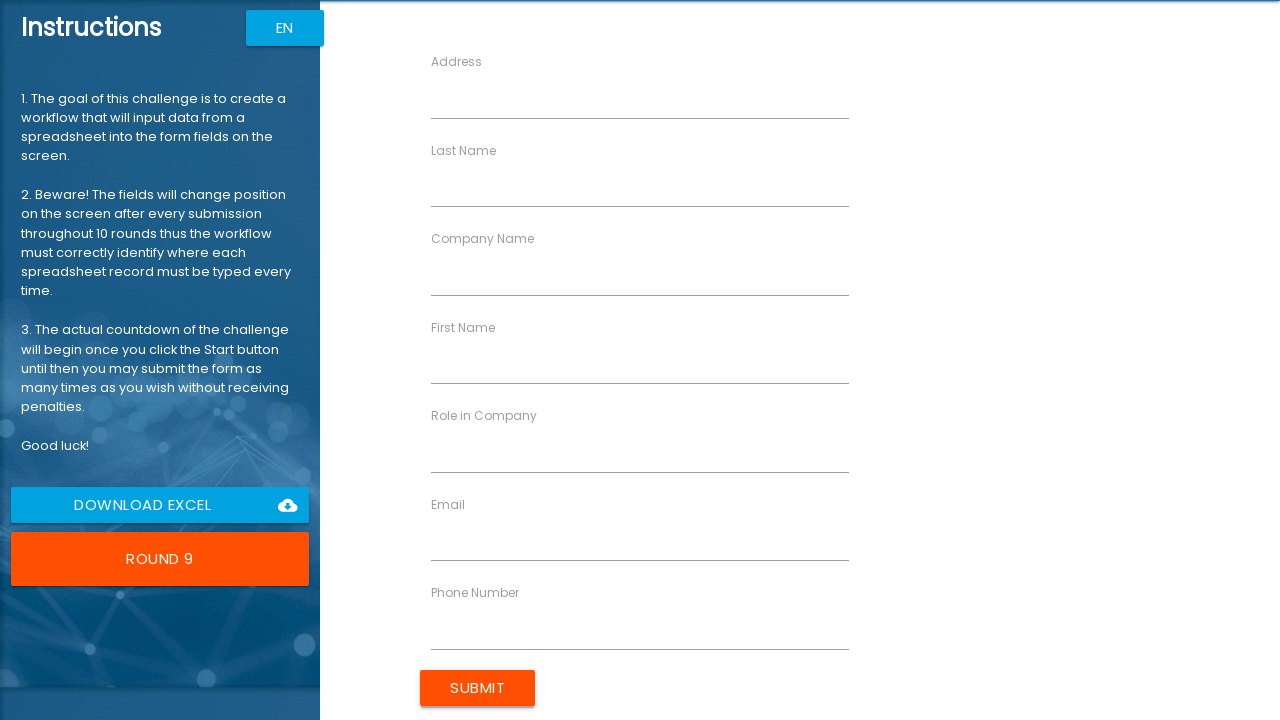

Located form groups for data entry round
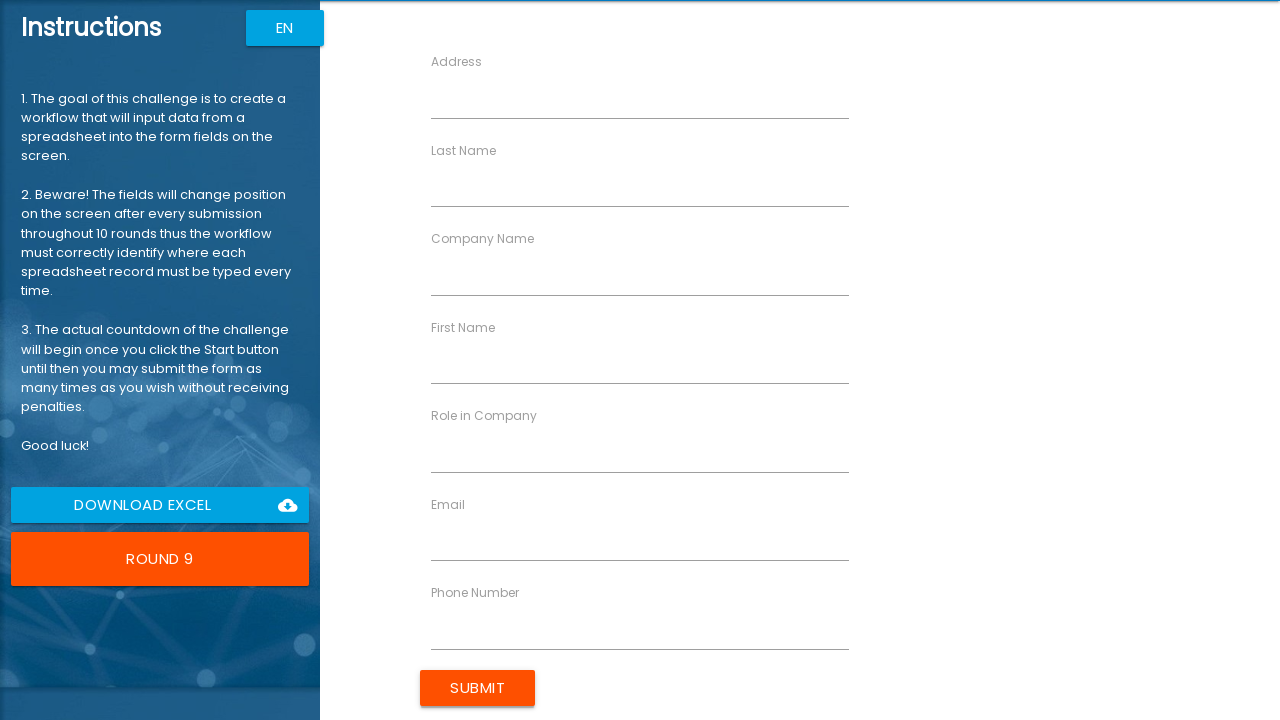

Submitted form for David Taylor at (478, 688) on input[type='submit'][value='Submit']
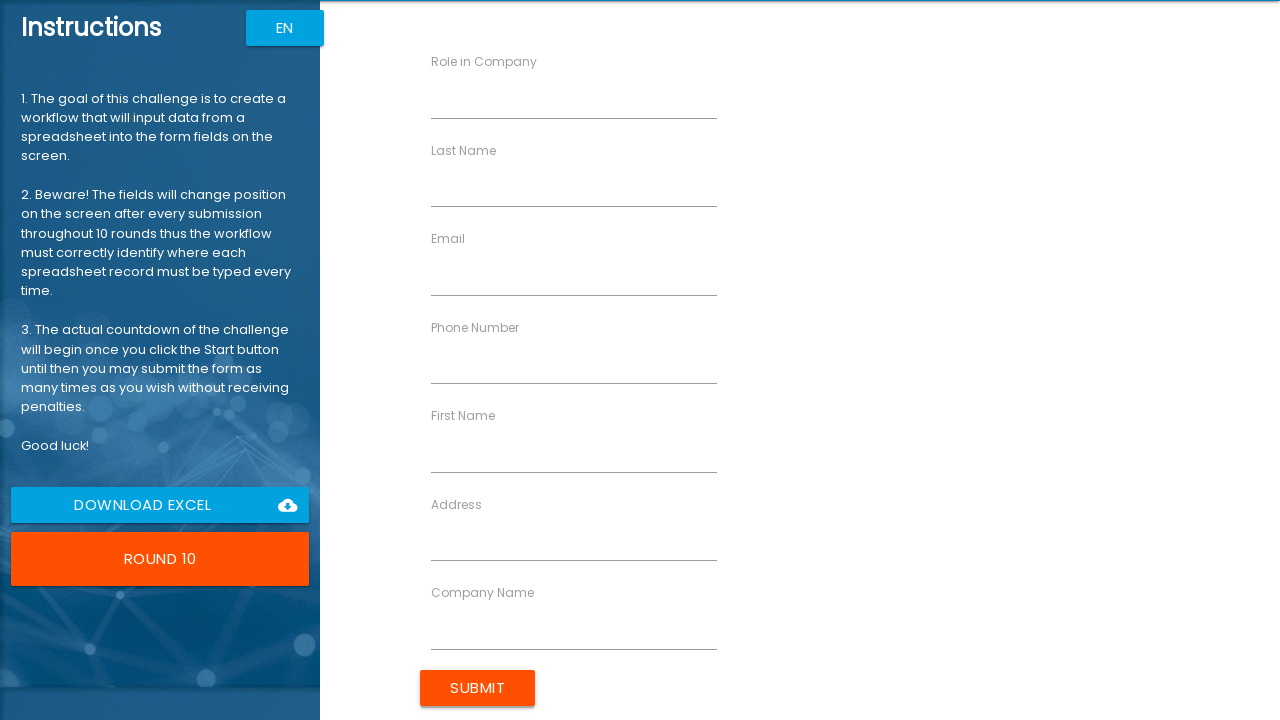

Located form groups for data entry round
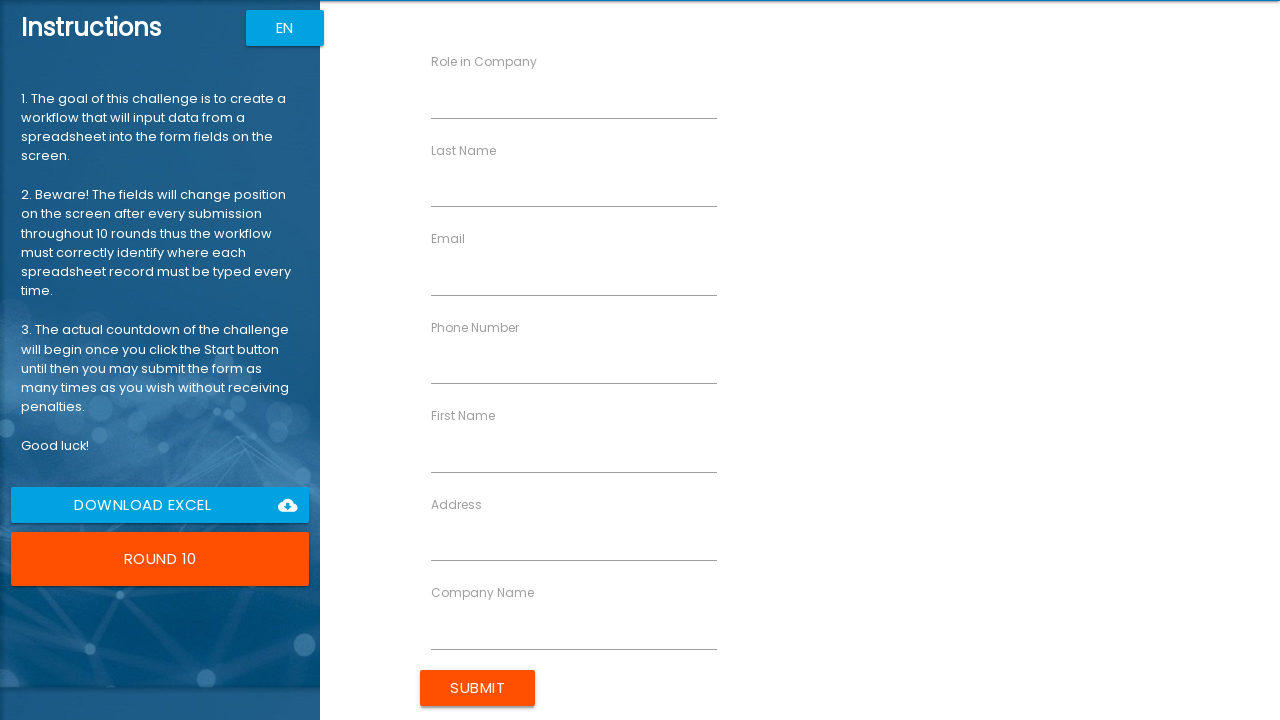

Submitted form for Maria Thomas at (478, 688) on input[type='submit'][value='Submit']
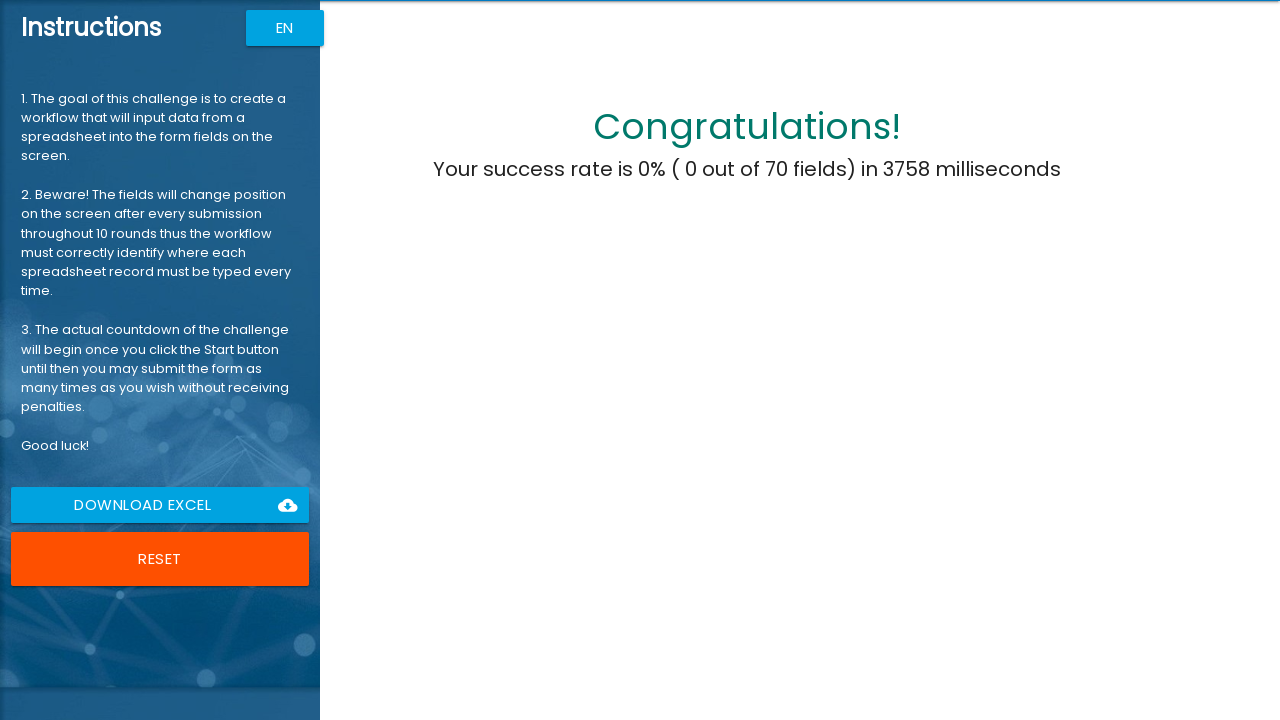

Success message appeared - all form submissions completed
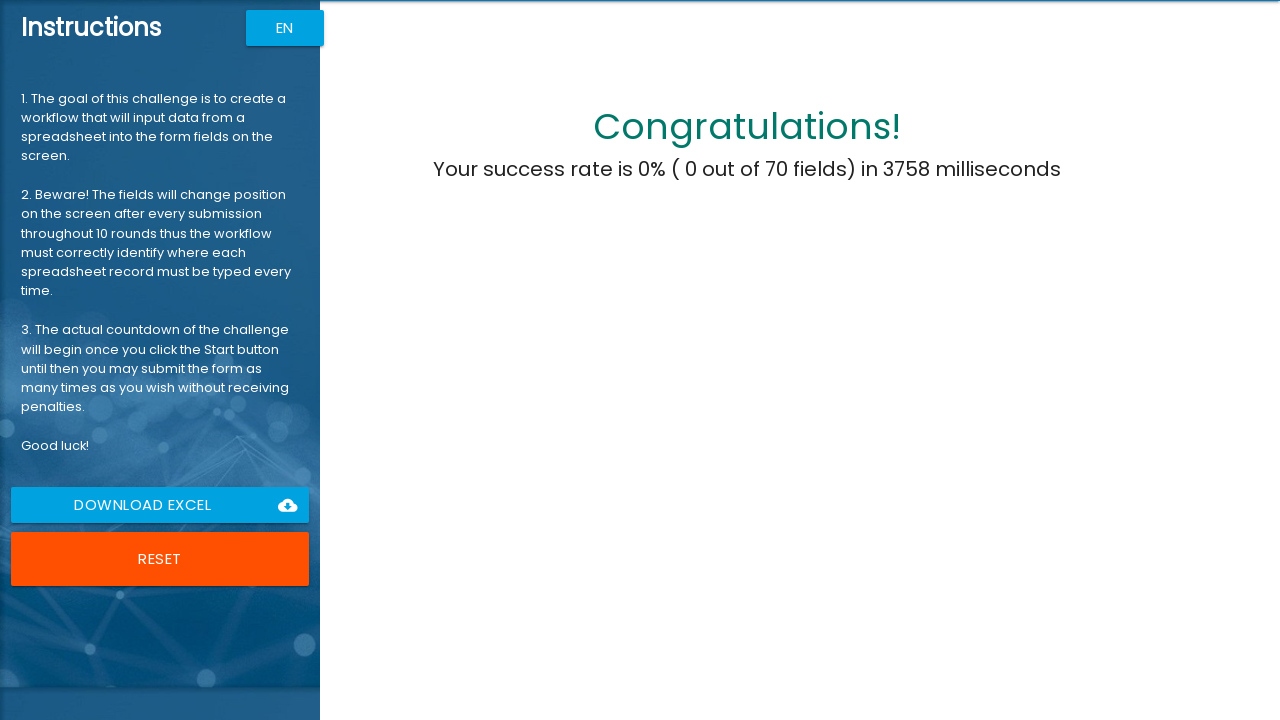

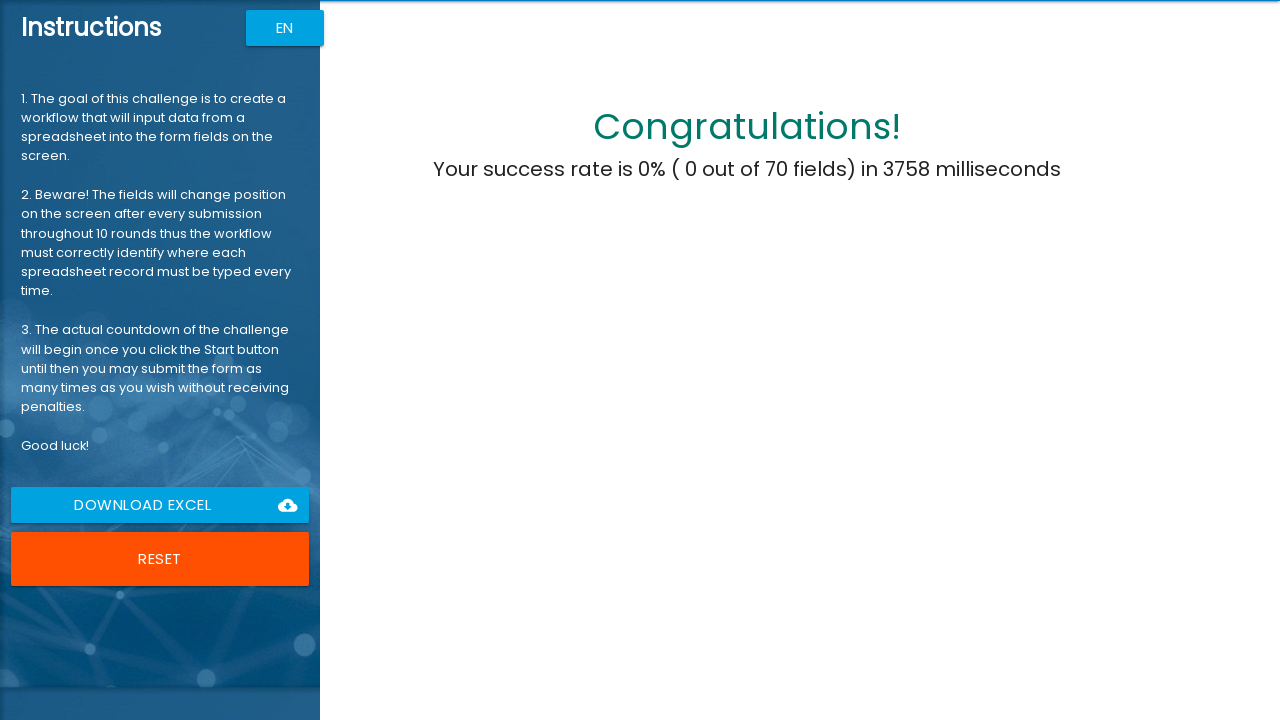